Tests form validation by attempting to submit an empty form and verifying that required fields are highlighted in red

Starting URL: https://demoqa.com/automation-practice-form

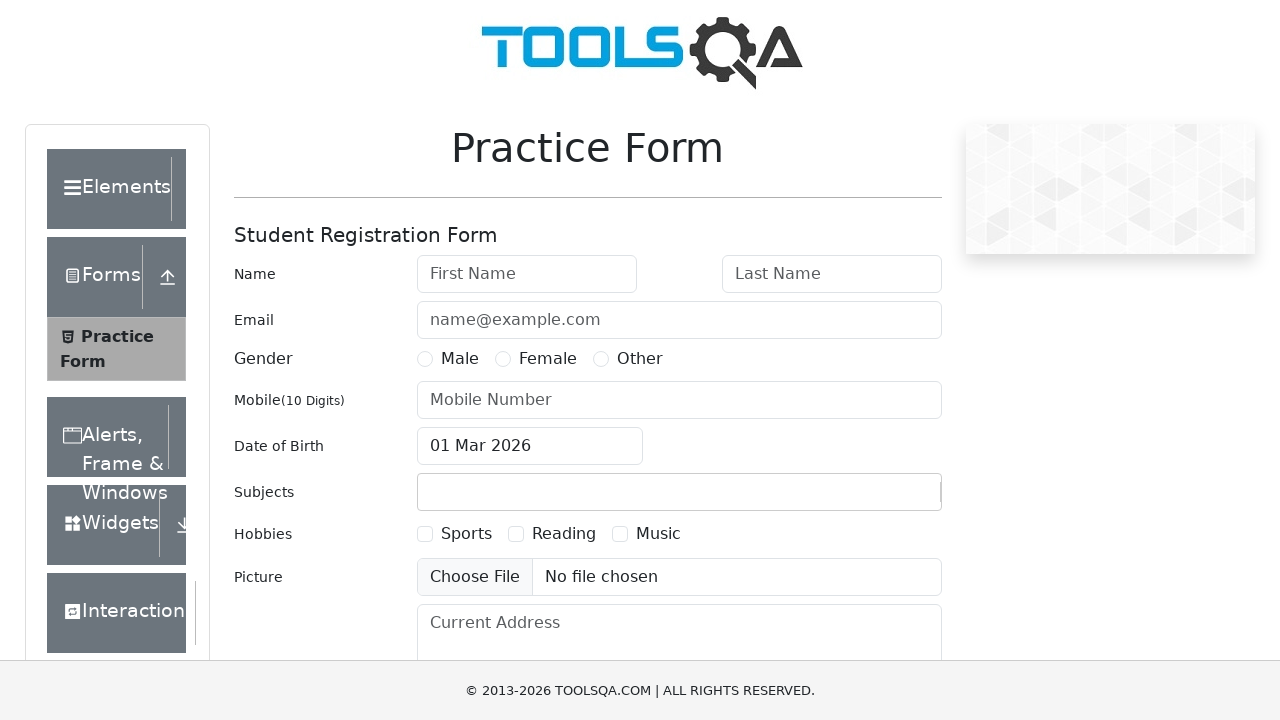

Clicked submit button without filling any form fields at (885, 499) on #submit
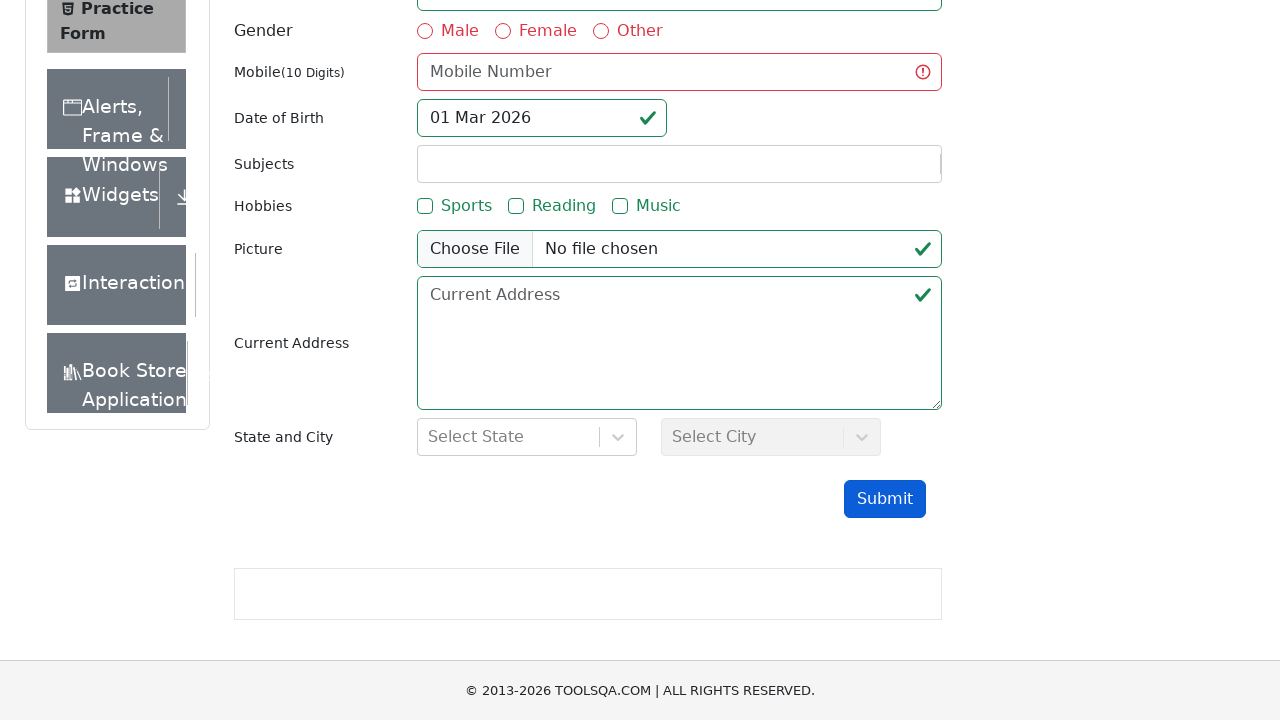

Waited 500ms for validation styles to apply to required fields
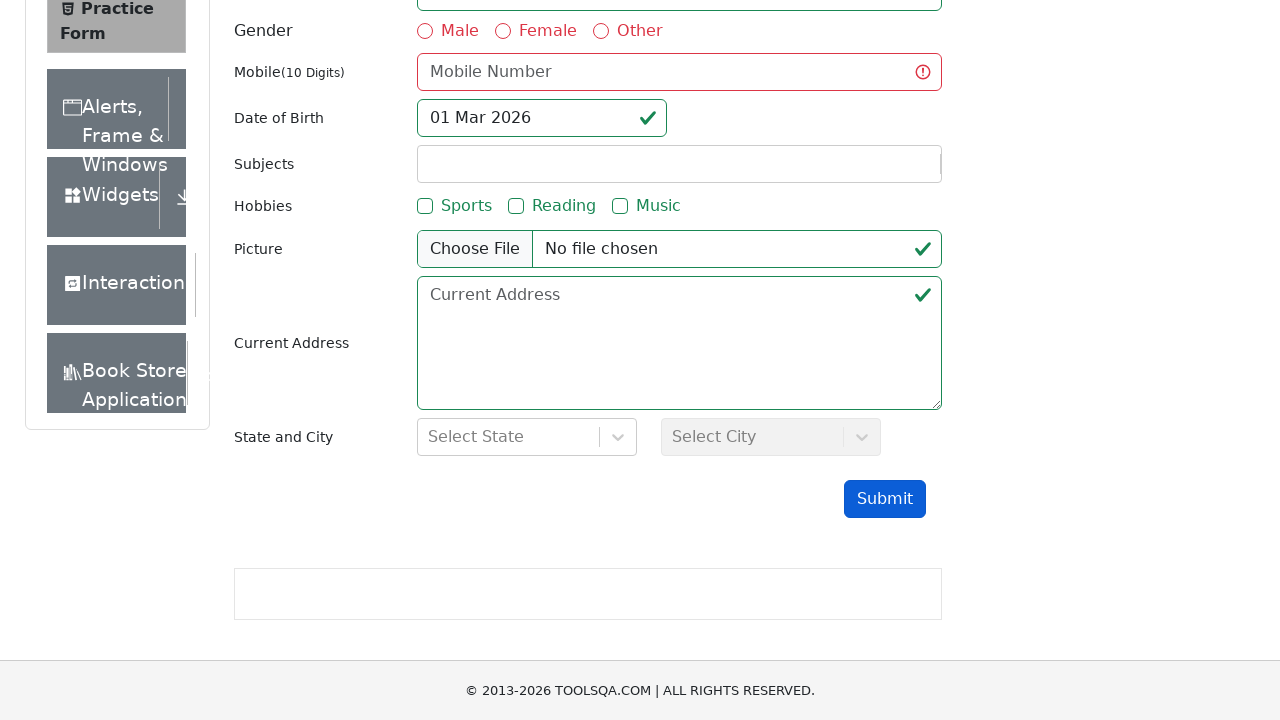

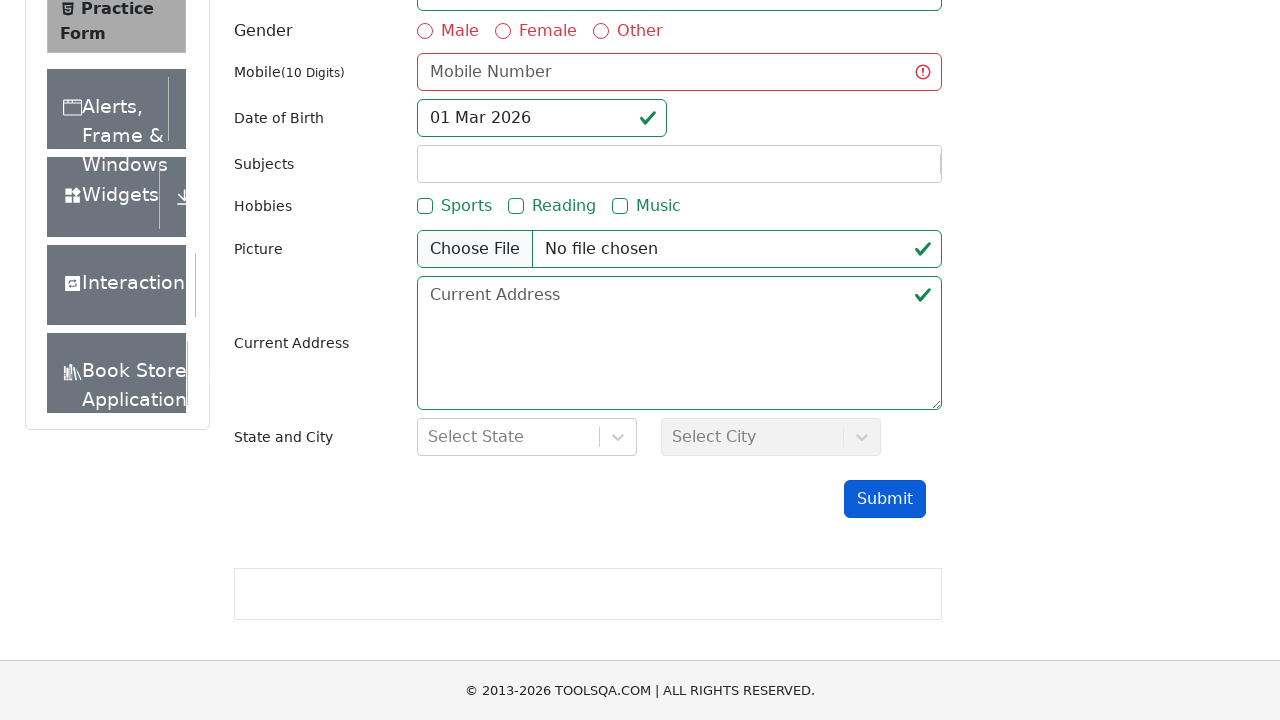